Tests that the counter displays the current number of todo items as items are added.

Starting URL: https://demo.playwright.dev/todomvc

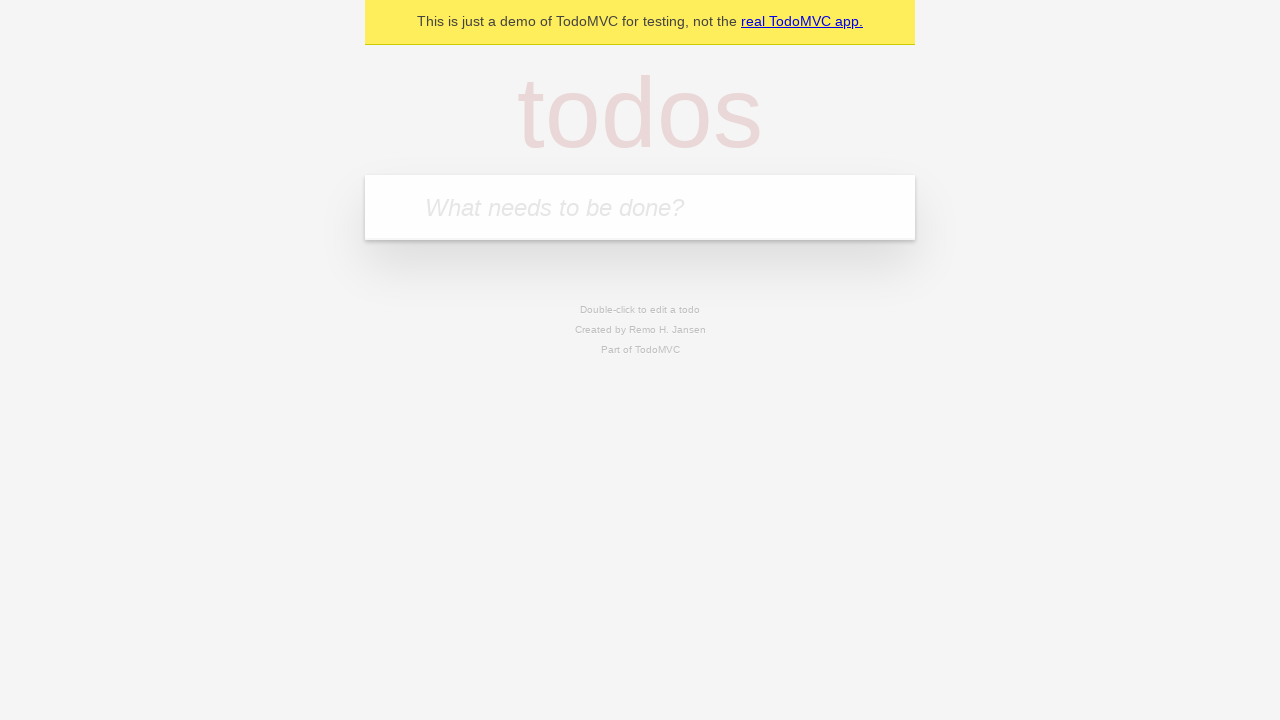

Filled todo input with 'buy some cheese' on internal:attr=[placeholder="What needs to be done?"i]
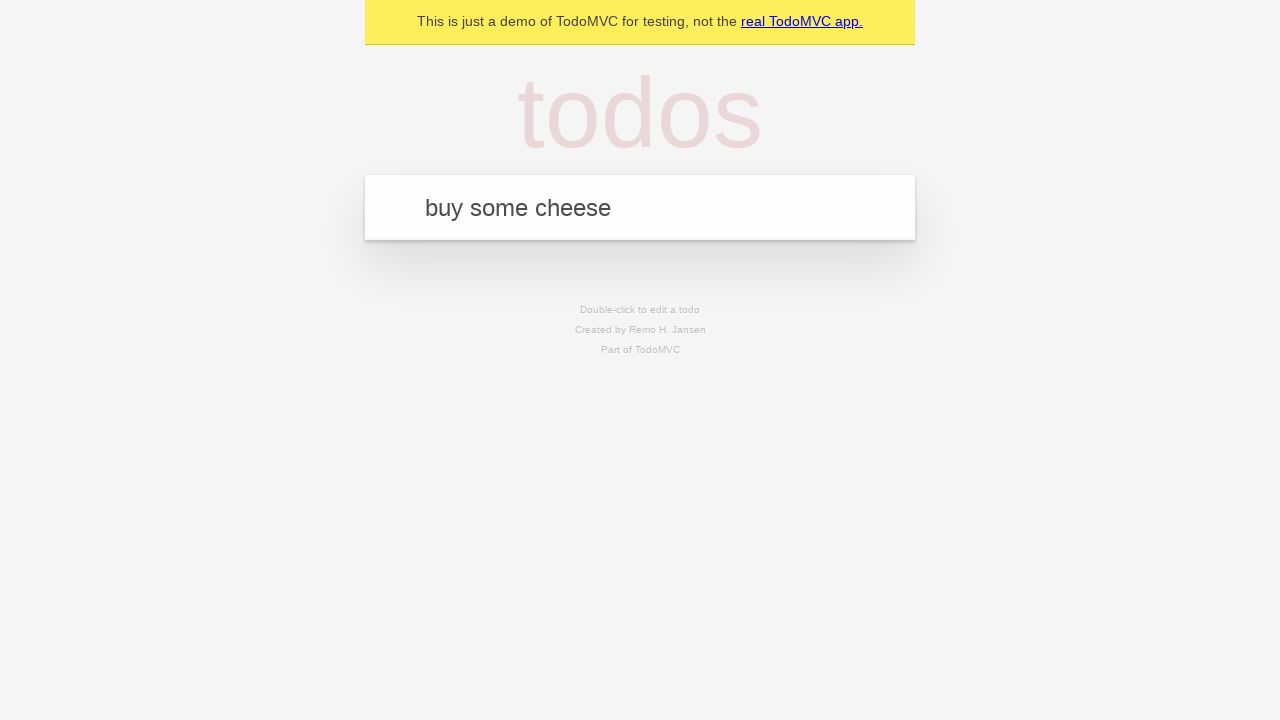

Pressed Enter to add first todo item on internal:attr=[placeholder="What needs to be done?"i]
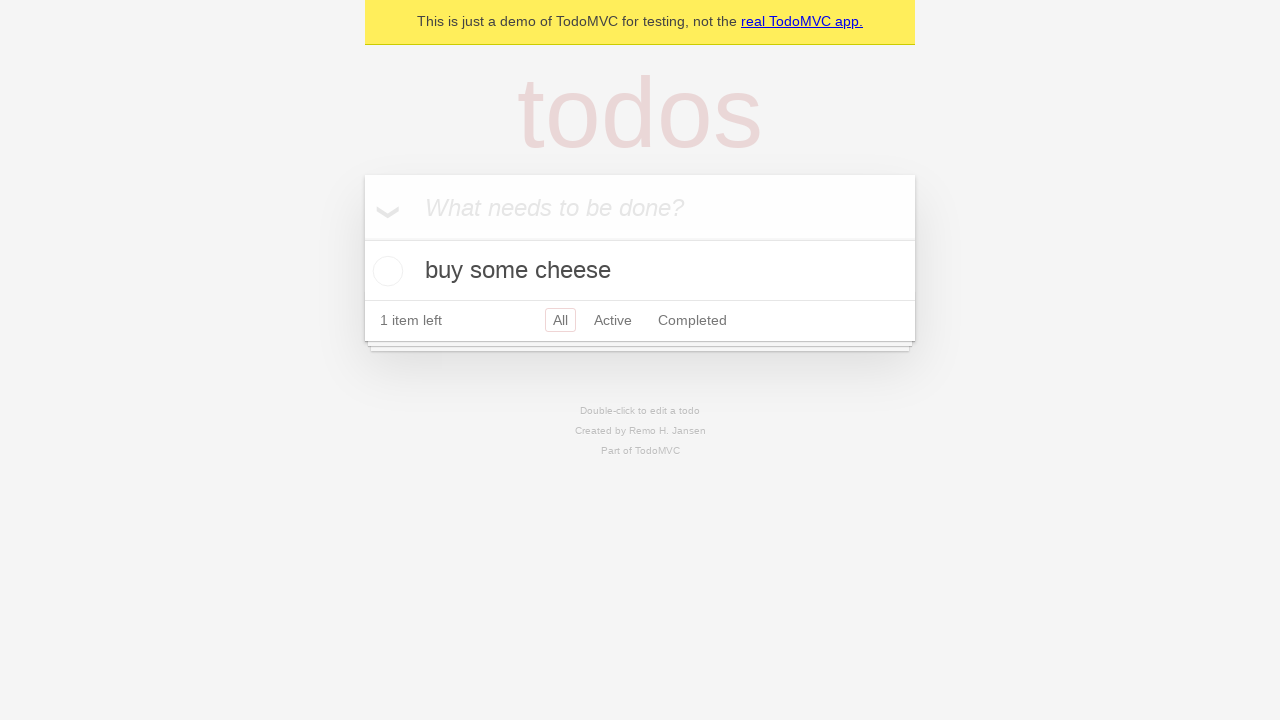

Todo count element appeared
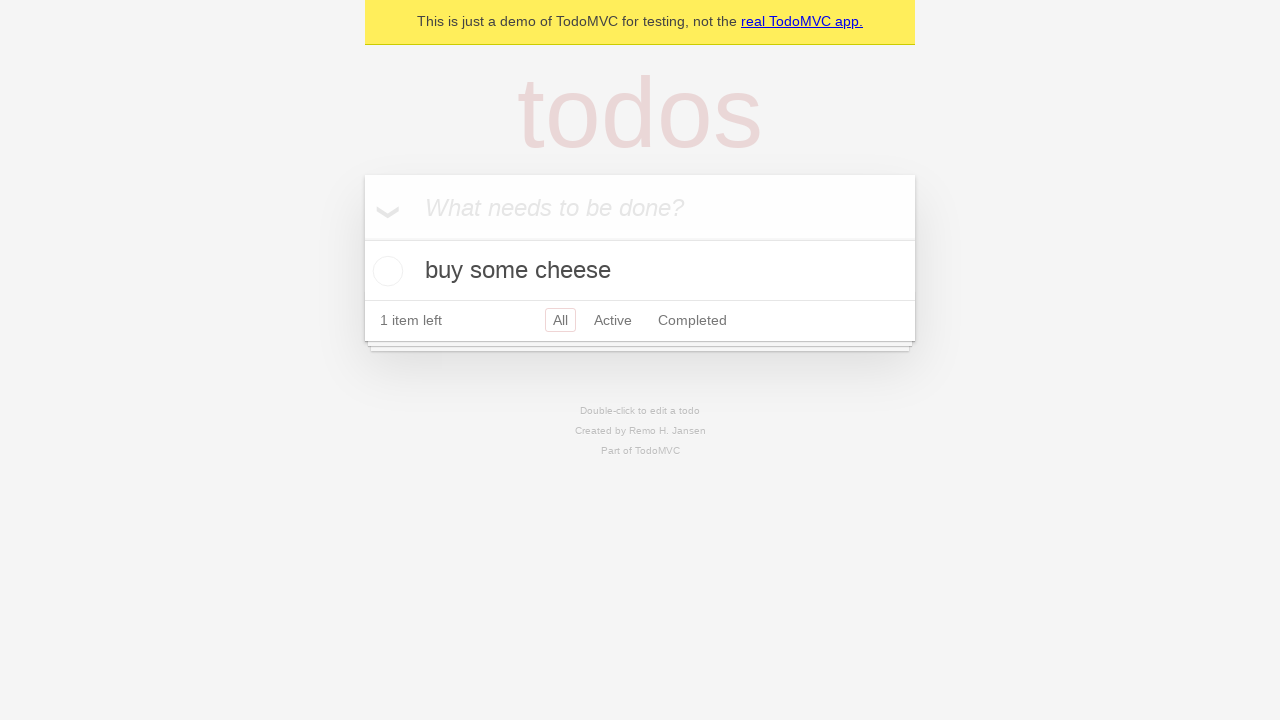

Filled todo input with 'feed the cat' on internal:attr=[placeholder="What needs to be done?"i]
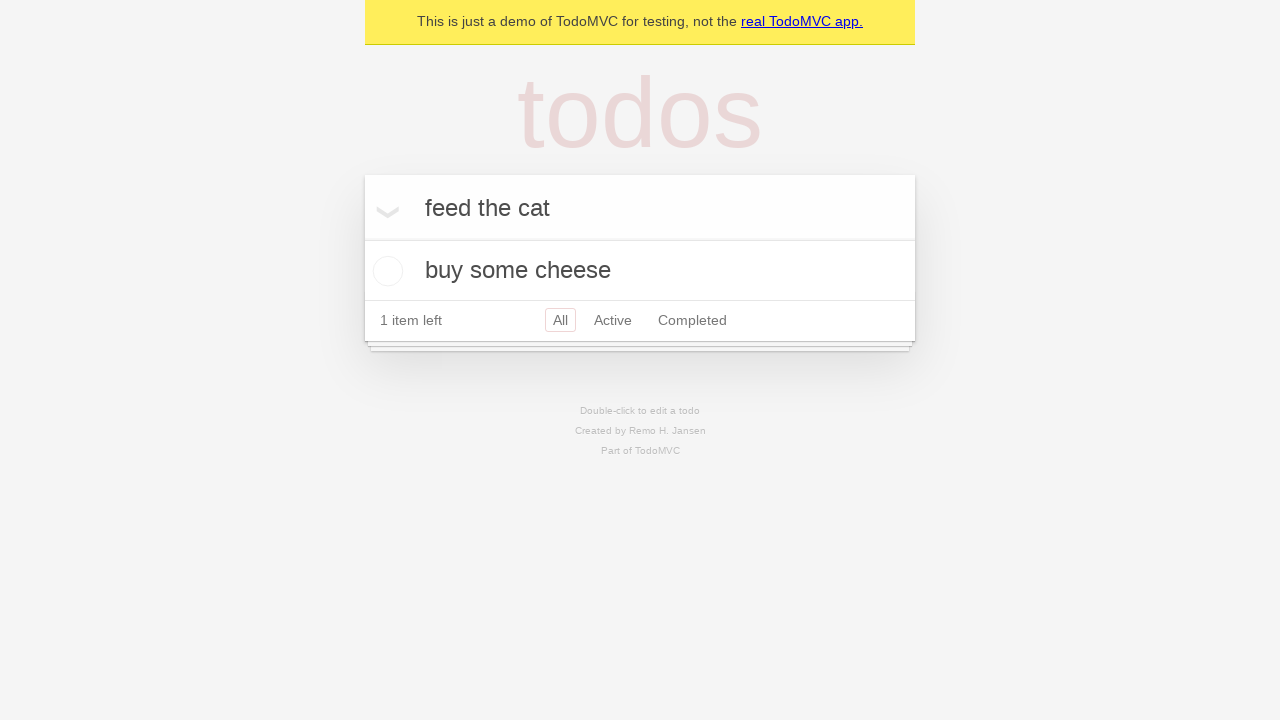

Pressed Enter to add second todo item on internal:attr=[placeholder="What needs to be done?"i]
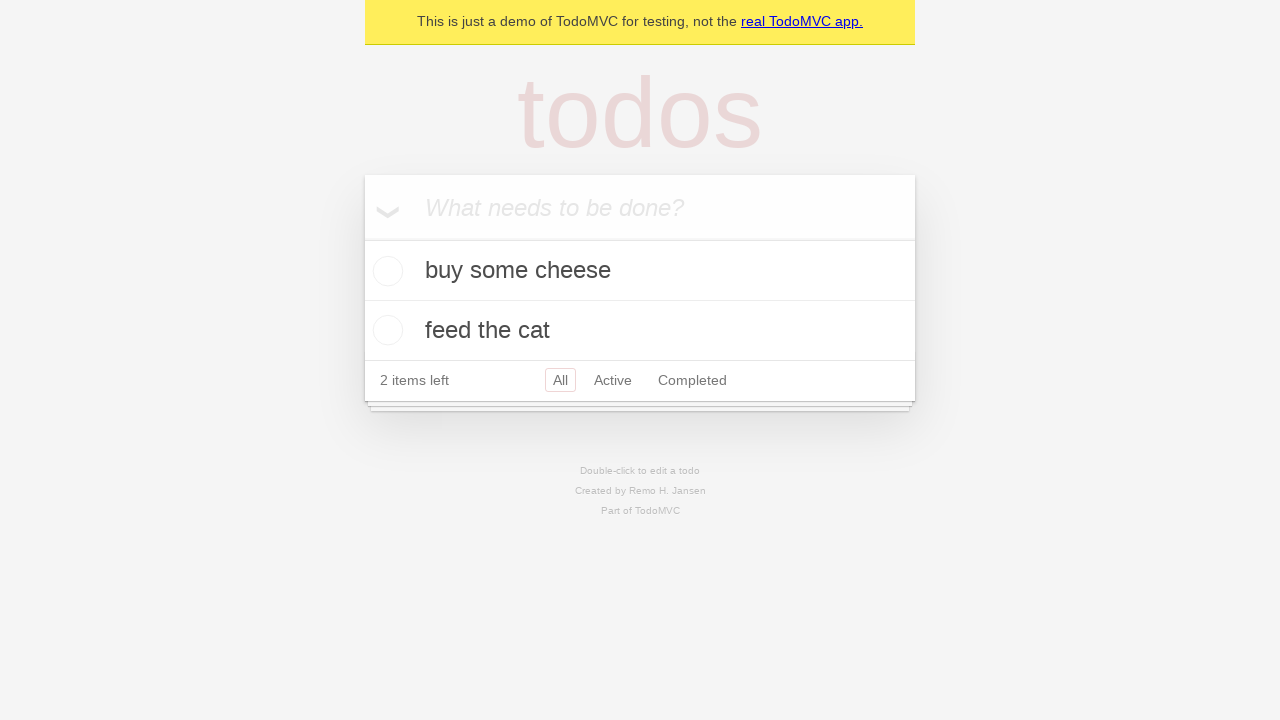

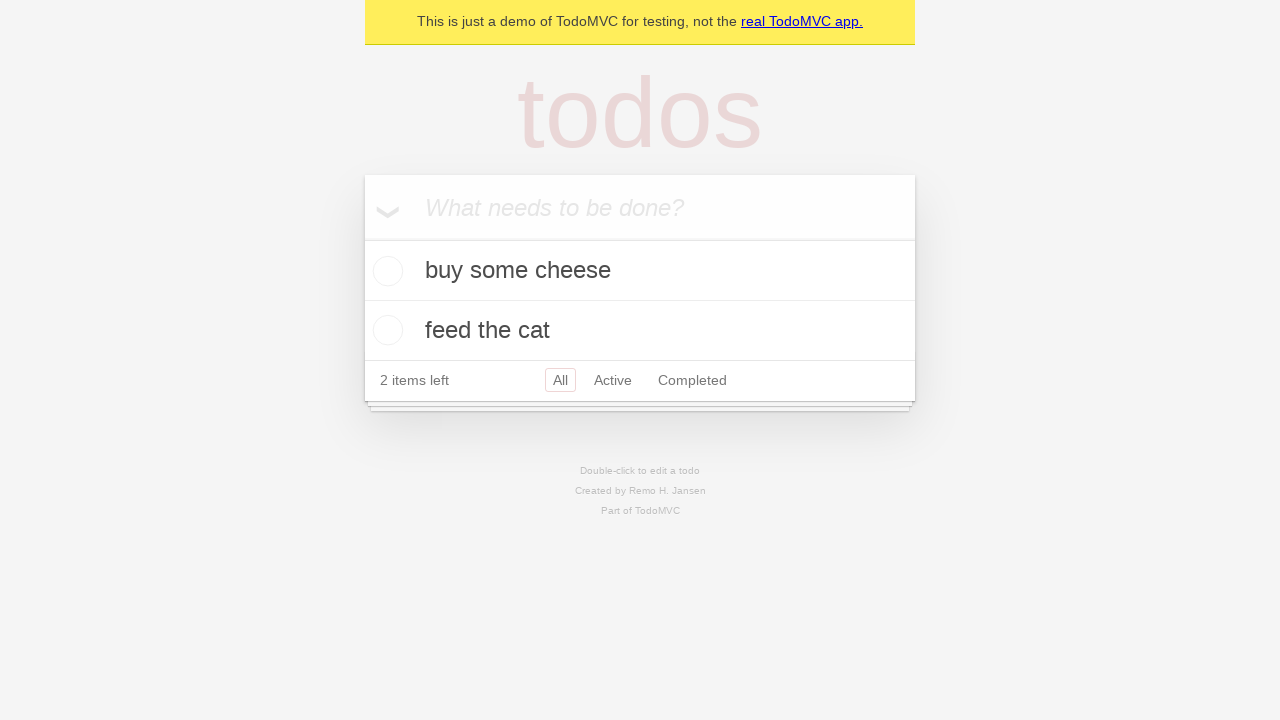